Waits for a price to reach $100, books an item, solves a mathematical problem, and submits the answer

Starting URL: http://suninjuly.github.io/explicit_wait2.html

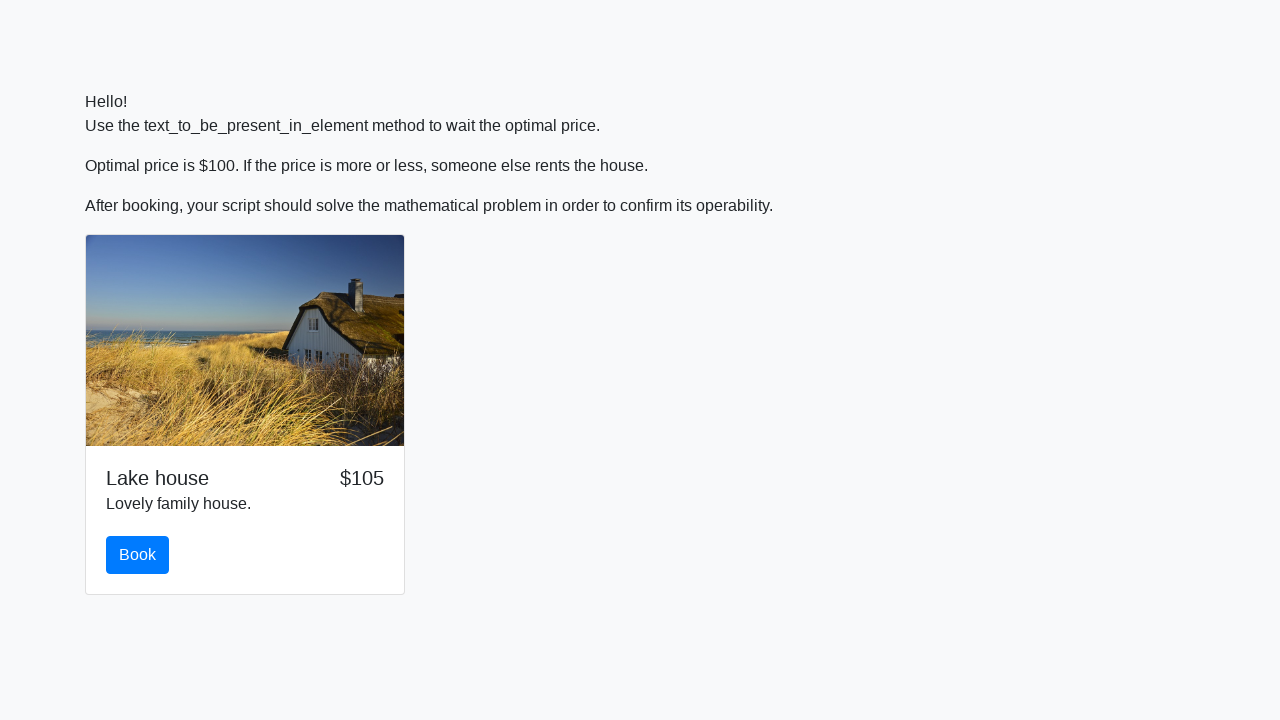

Waited for price to reach $100
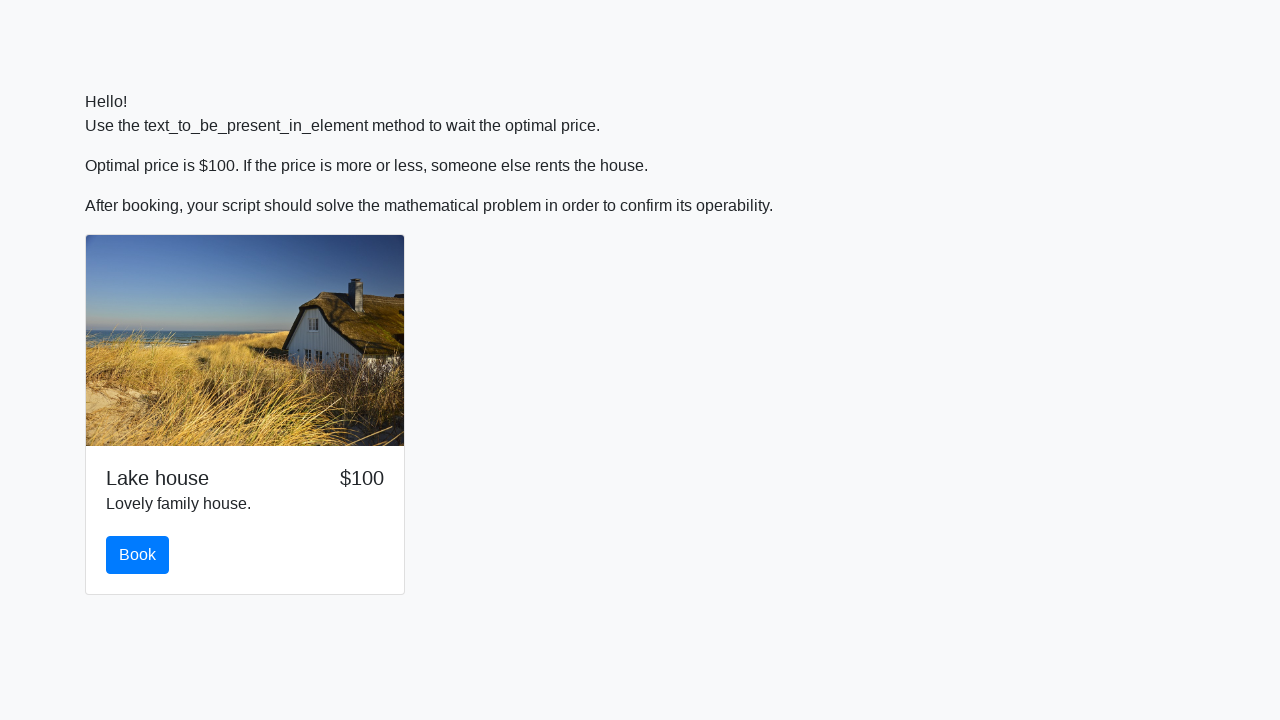

Clicked the Book button at (138, 555) on #book
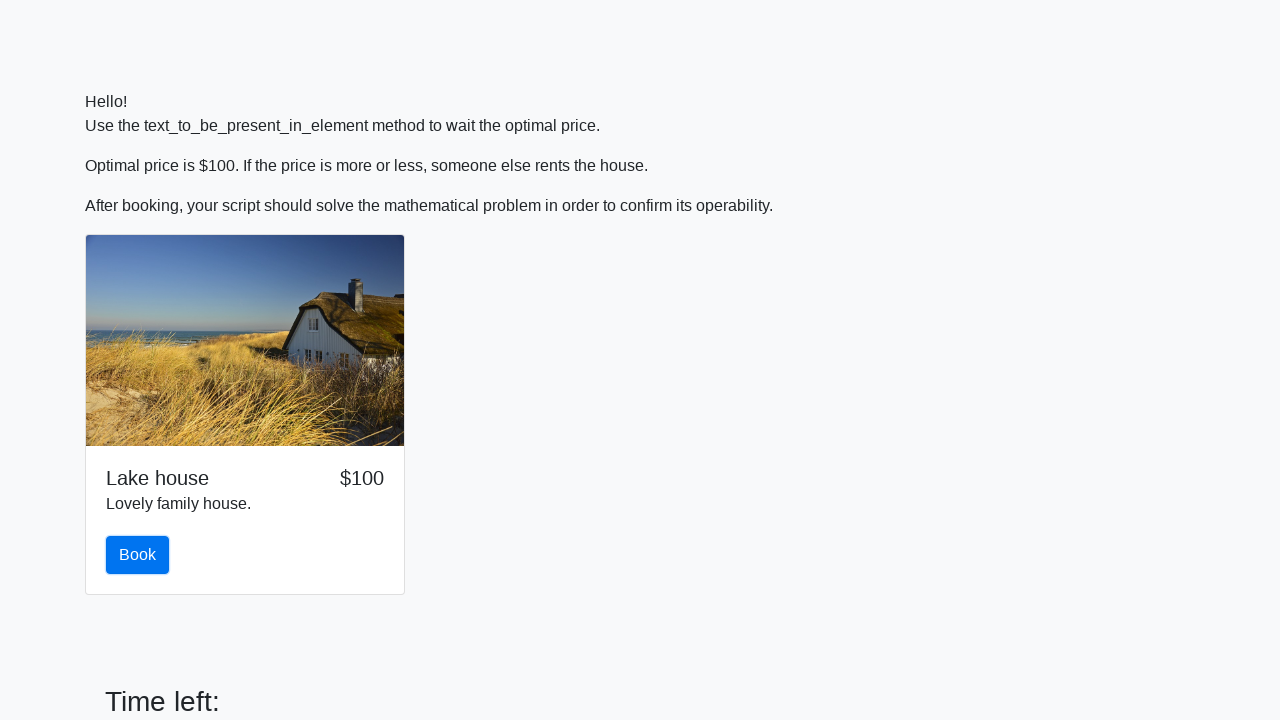

Retrieved input value: 961
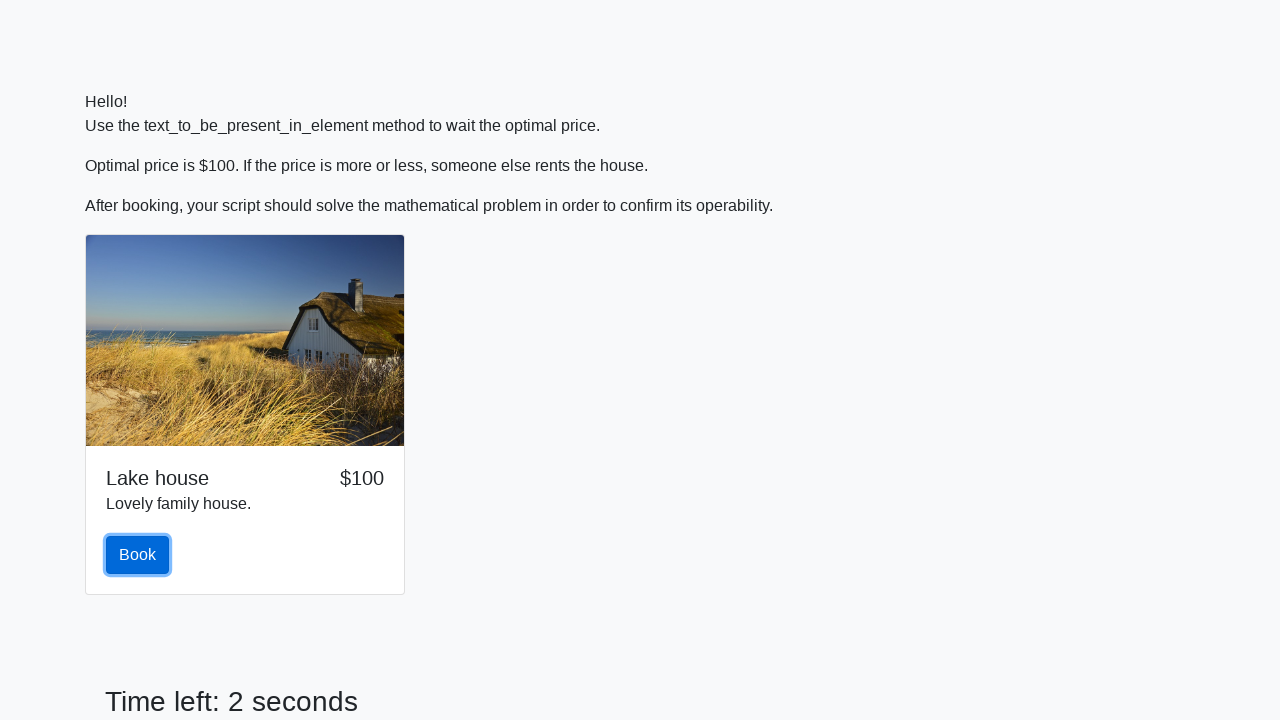

Calculated answer: 1.3502632895157014
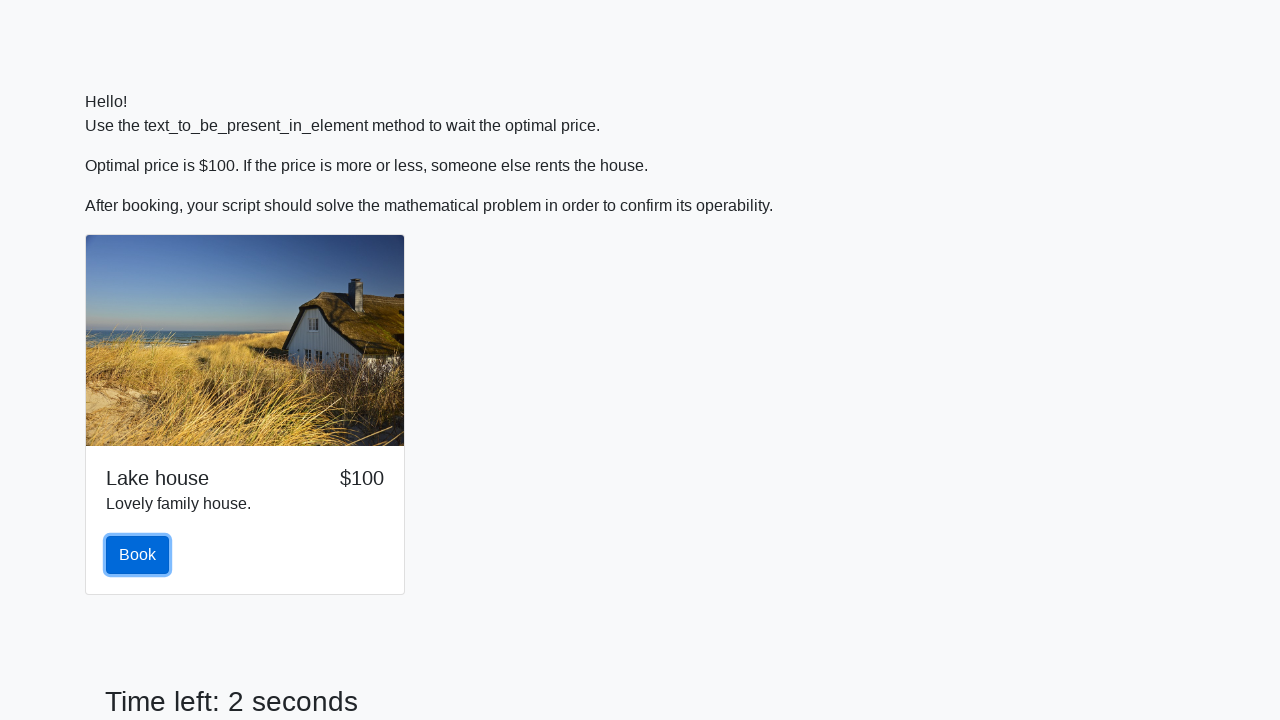

Filled answer field with: 1.3502632895157014 on #answer
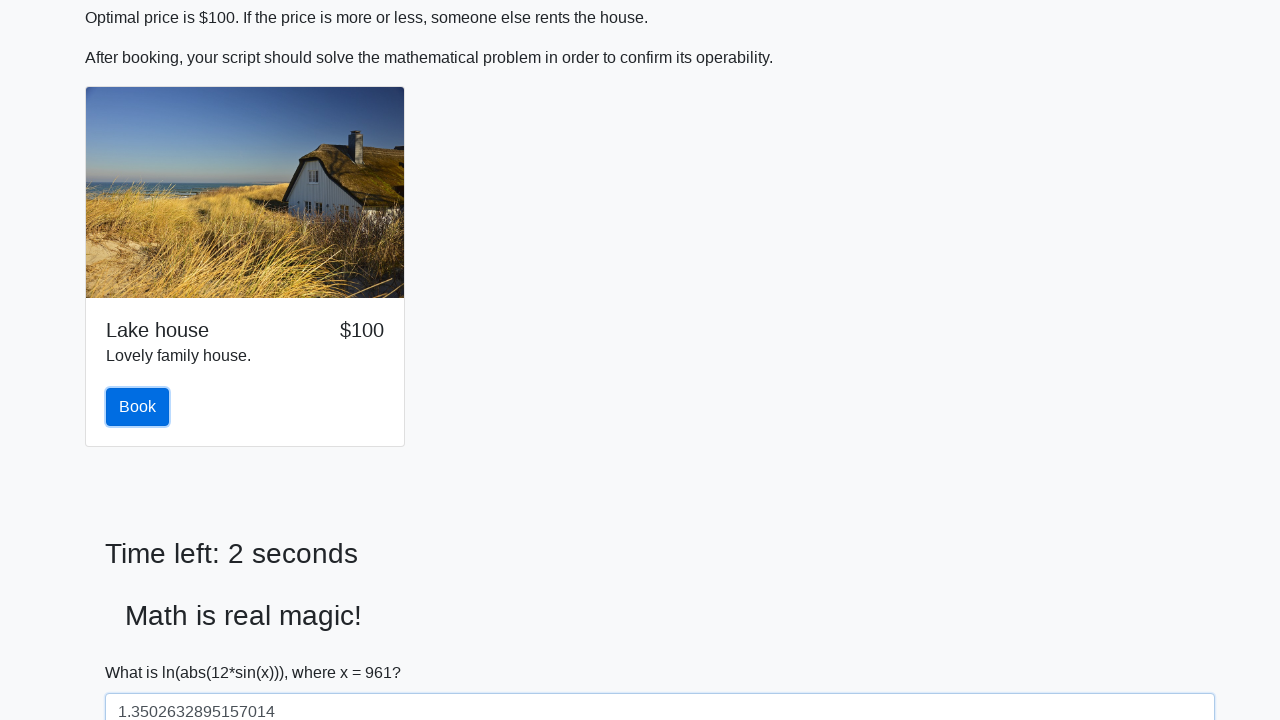

Clicked submit button to solve at (143, 651) on #solve
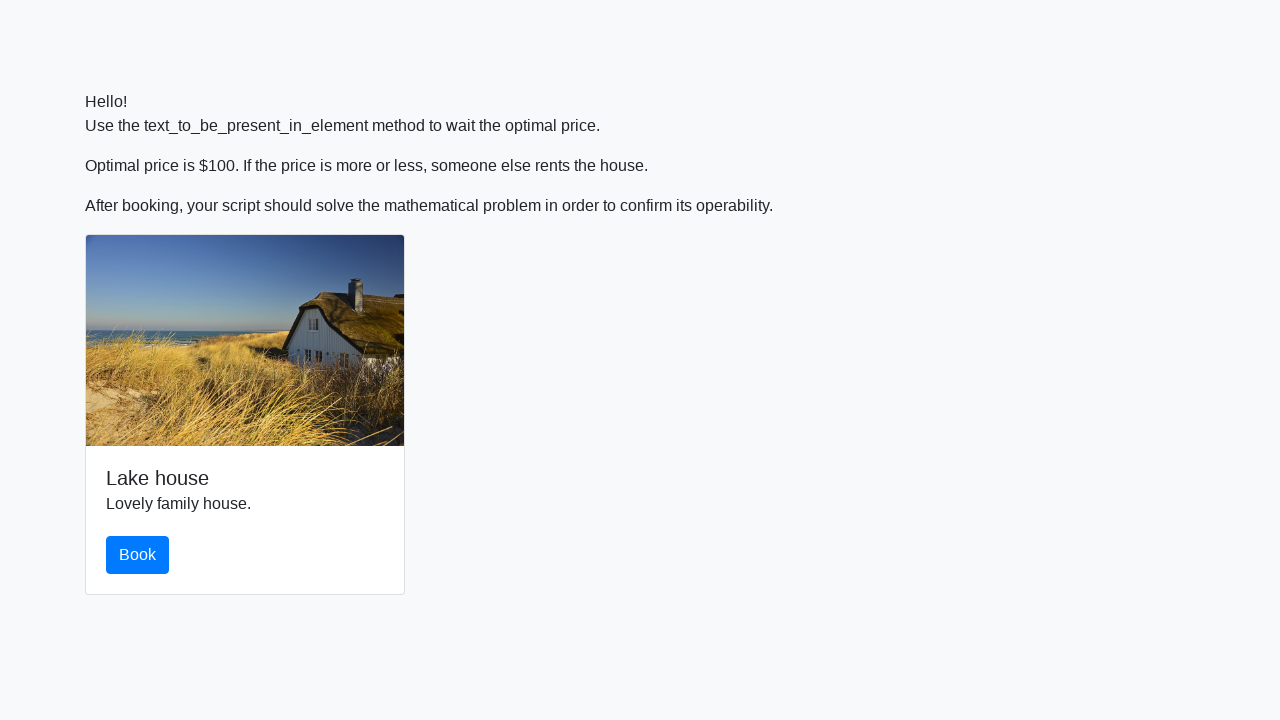

Alert handler registered and accepted
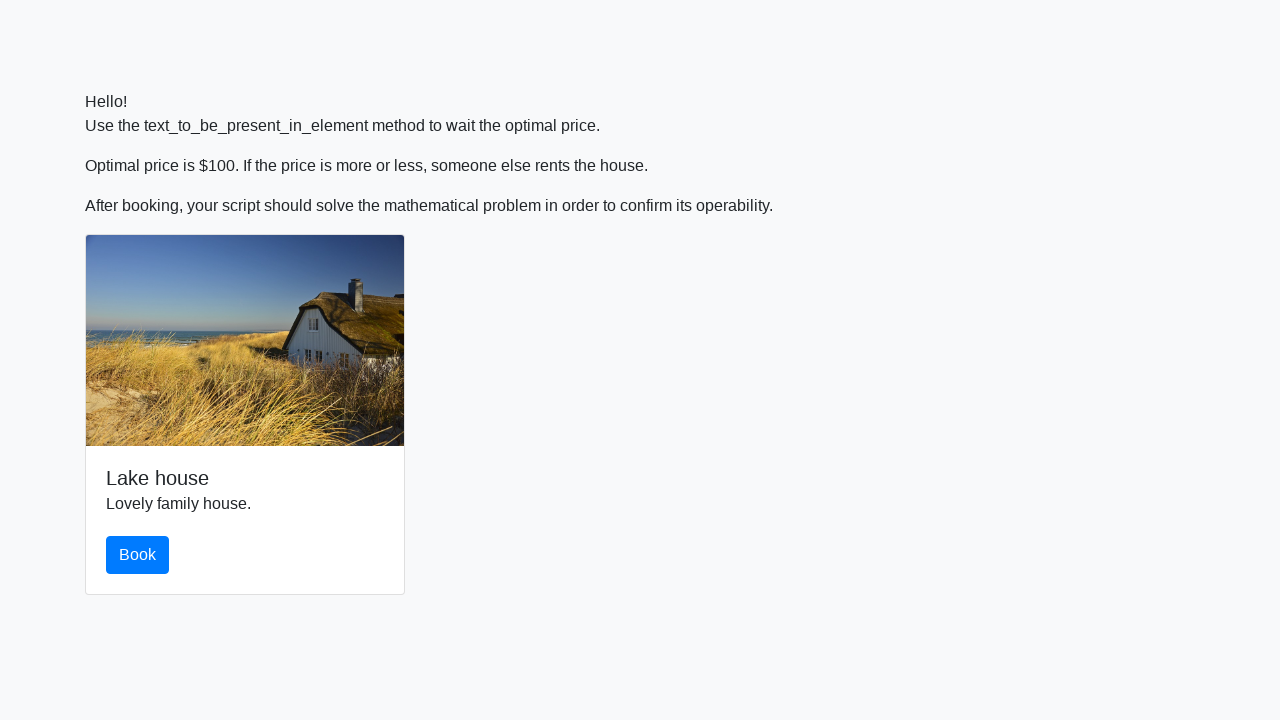

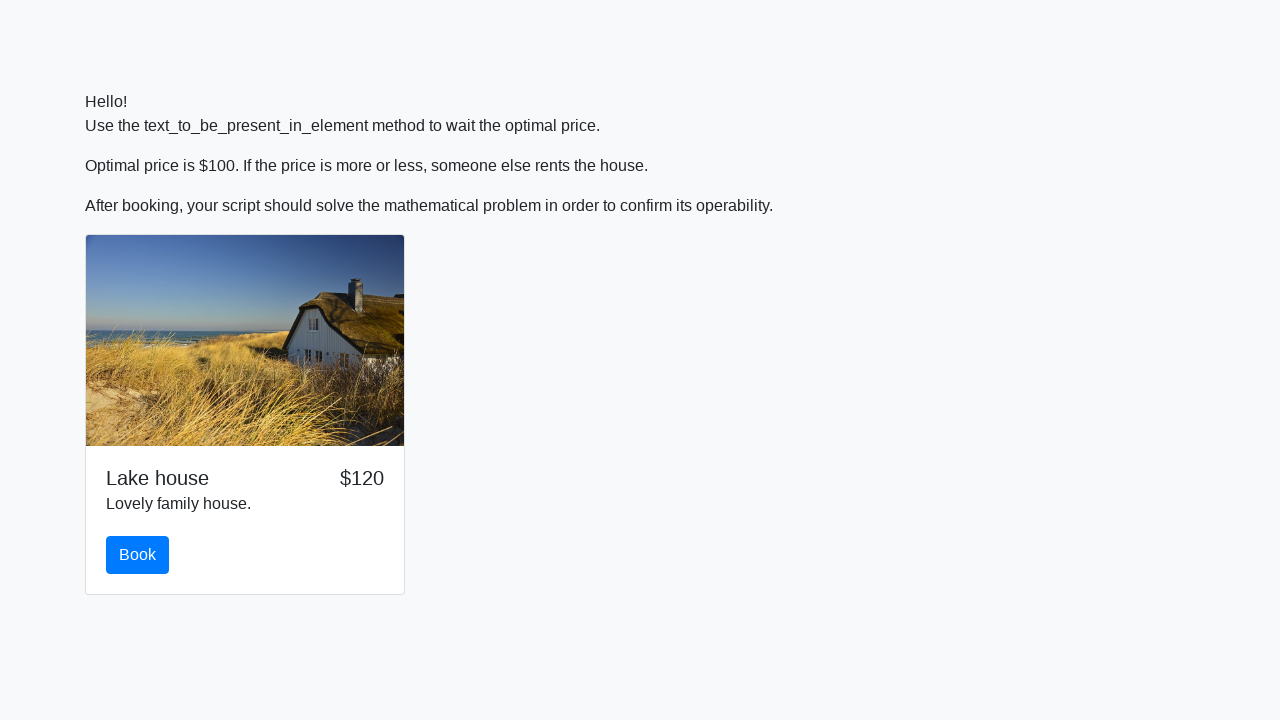